Opens the TesterHome website using Firefox browser and verifies it loads

Starting URL: https://testerhome.com

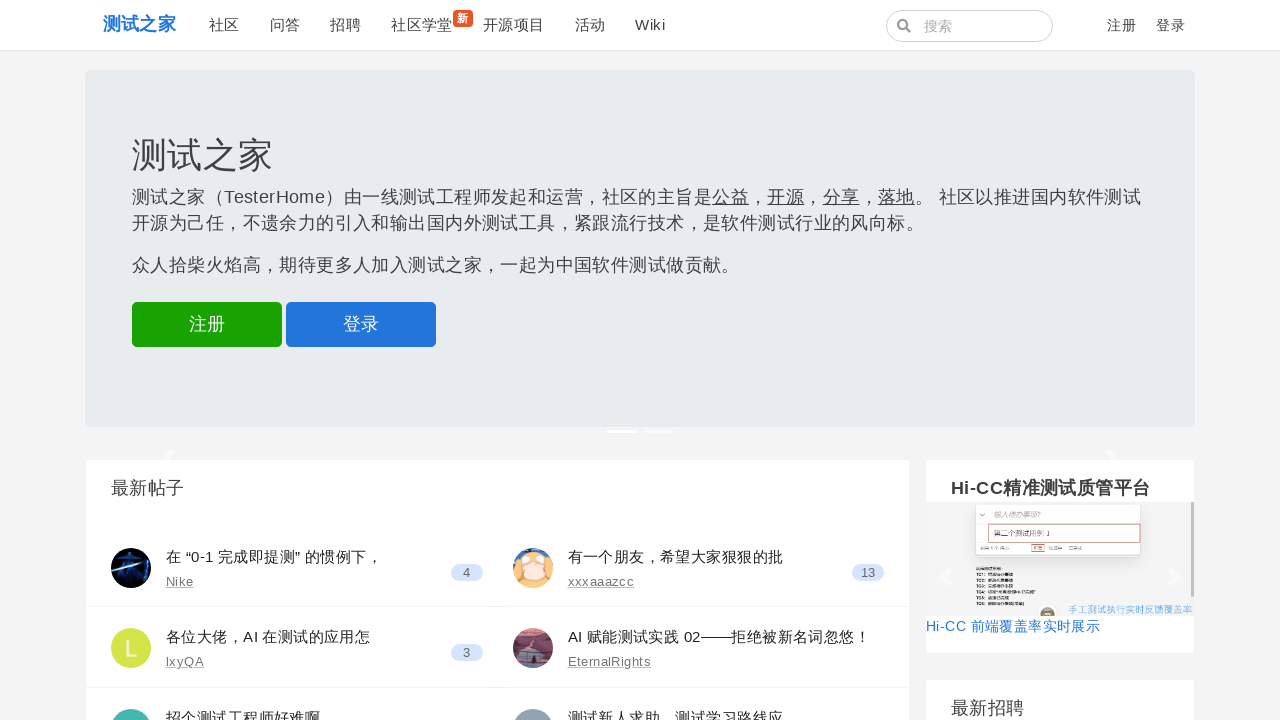

Waited for TesterHome page to reach domcontentloaded state
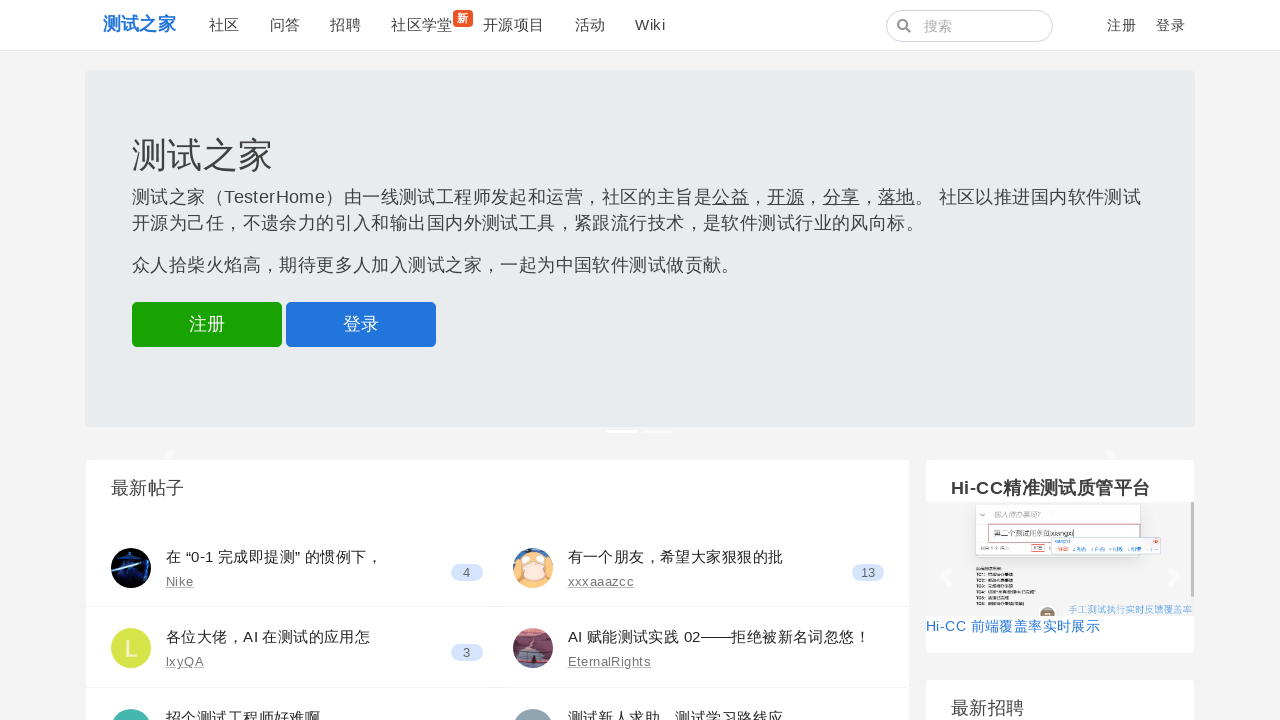

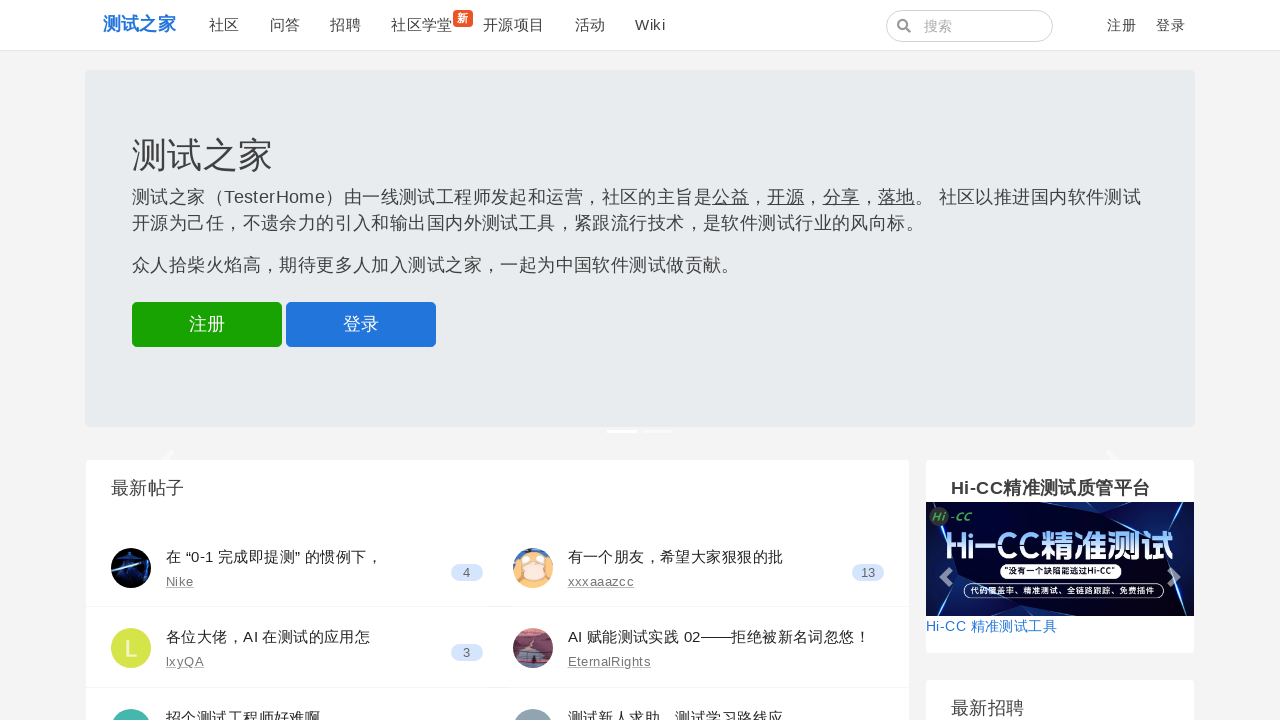